Tests iframe handling by switching into a frame, reading text content, and switching back to the main document

Starting URL: https://demoqa.com/frames

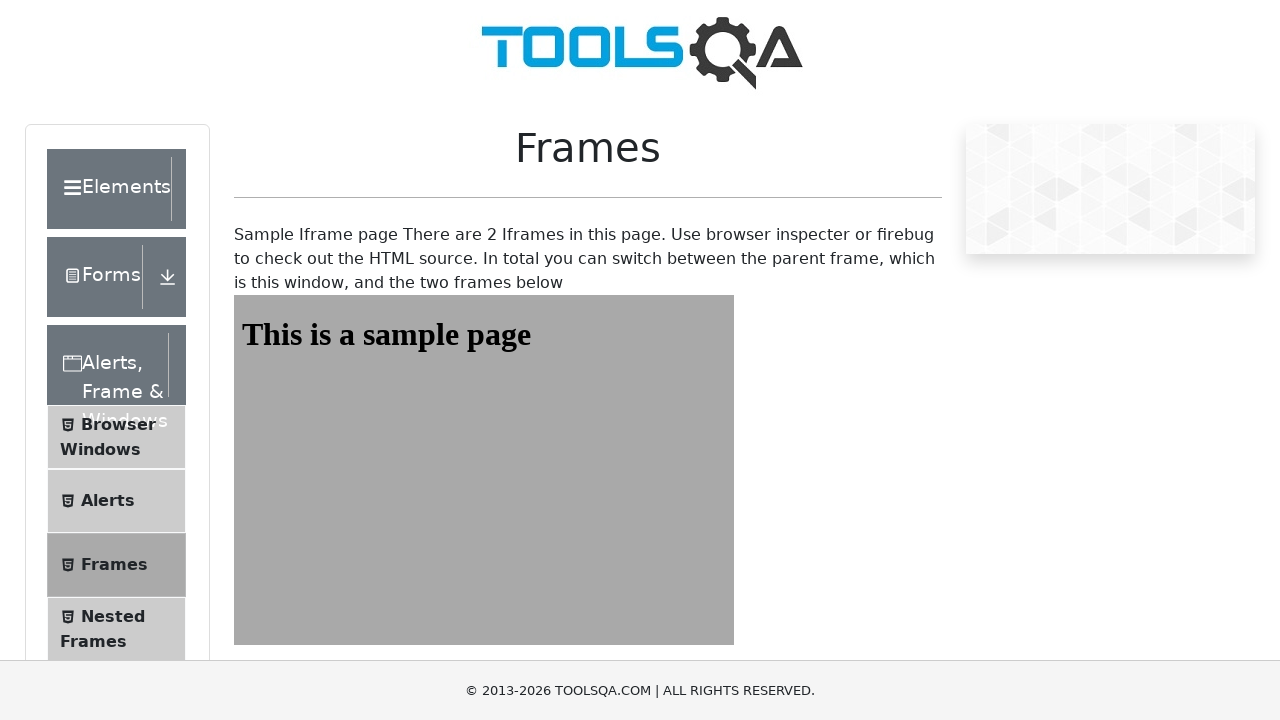

Scrolled down 250px to make frame visible
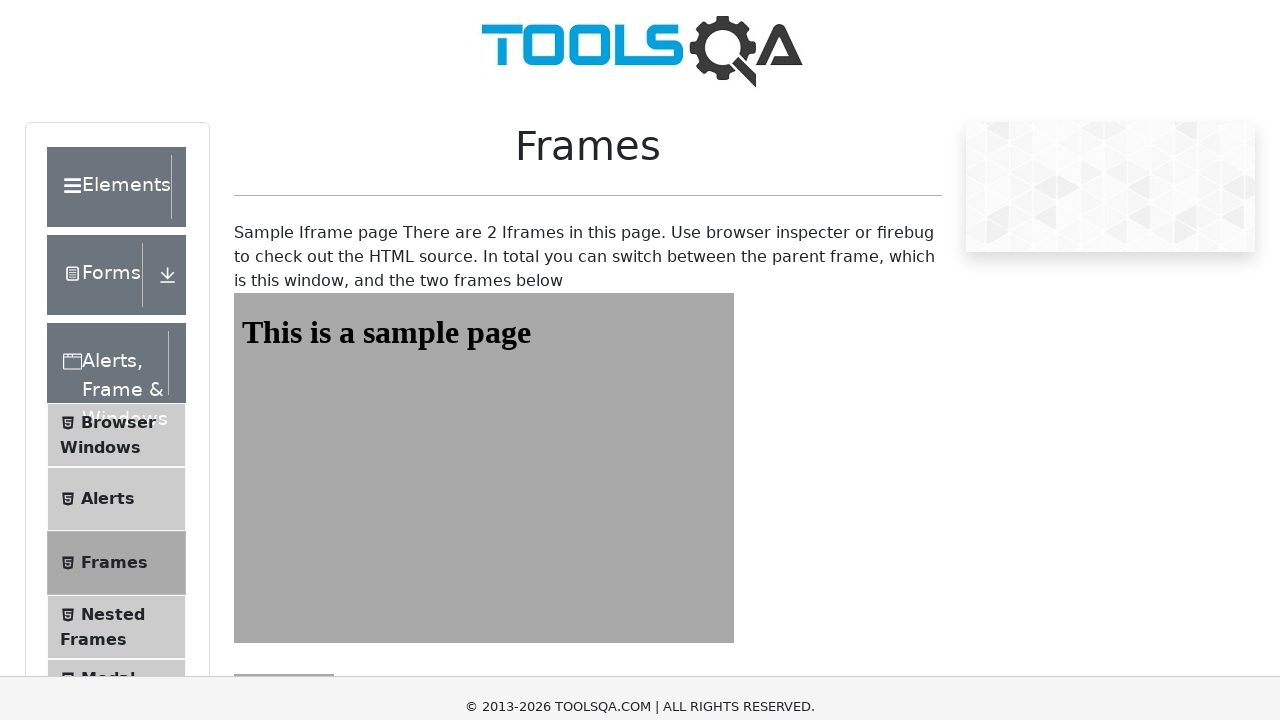

Located iframe with id 'frame1'
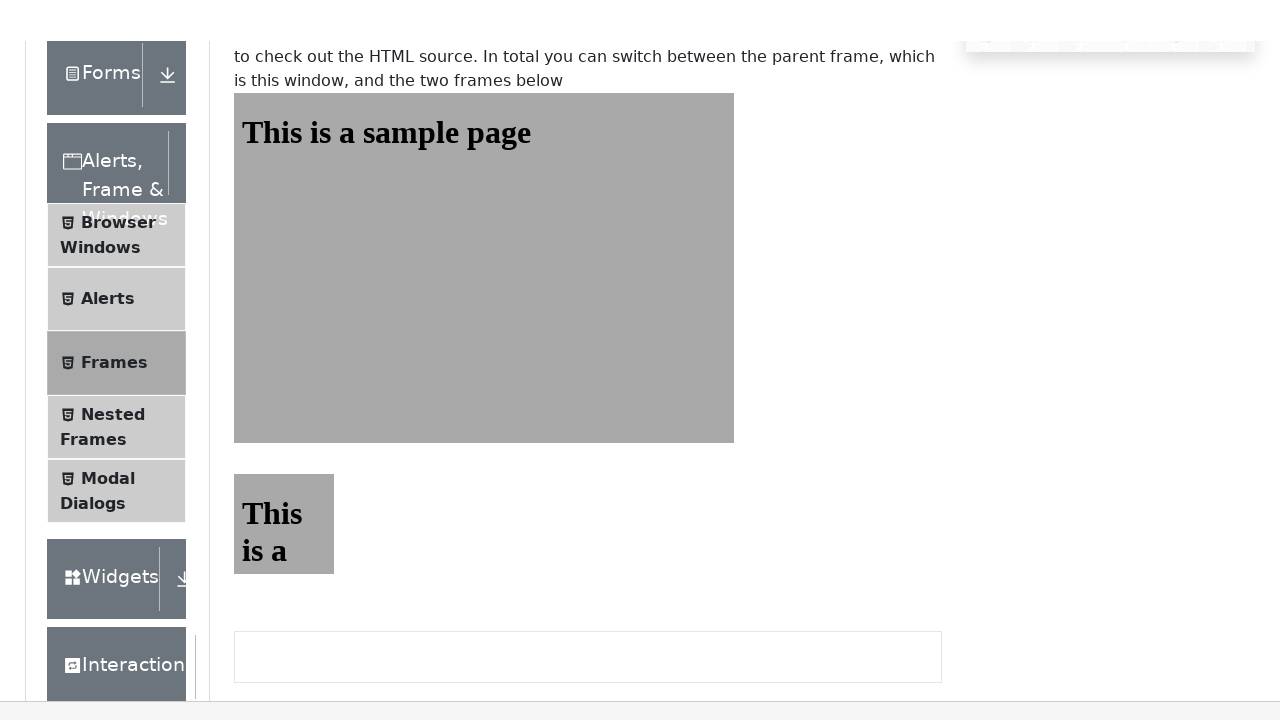

Extracted text from iframe heading: 'This is a sample page'
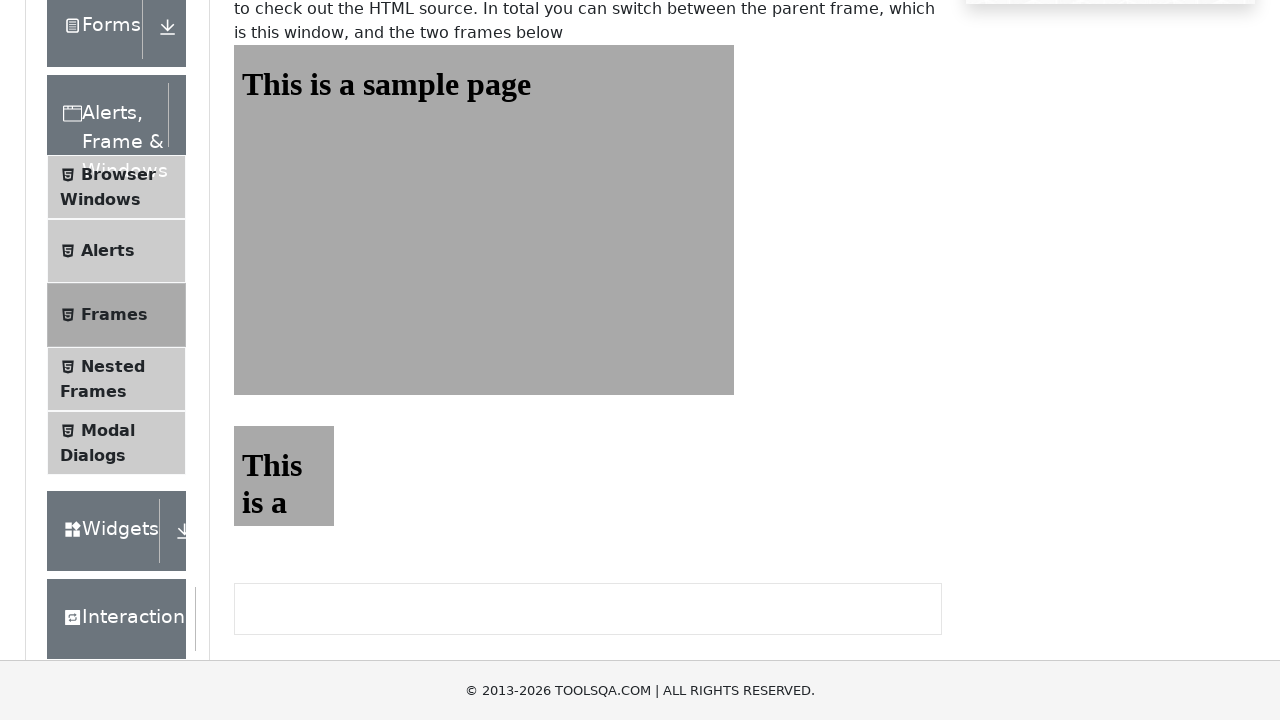

Extracted text from main document heading: 'Frames'
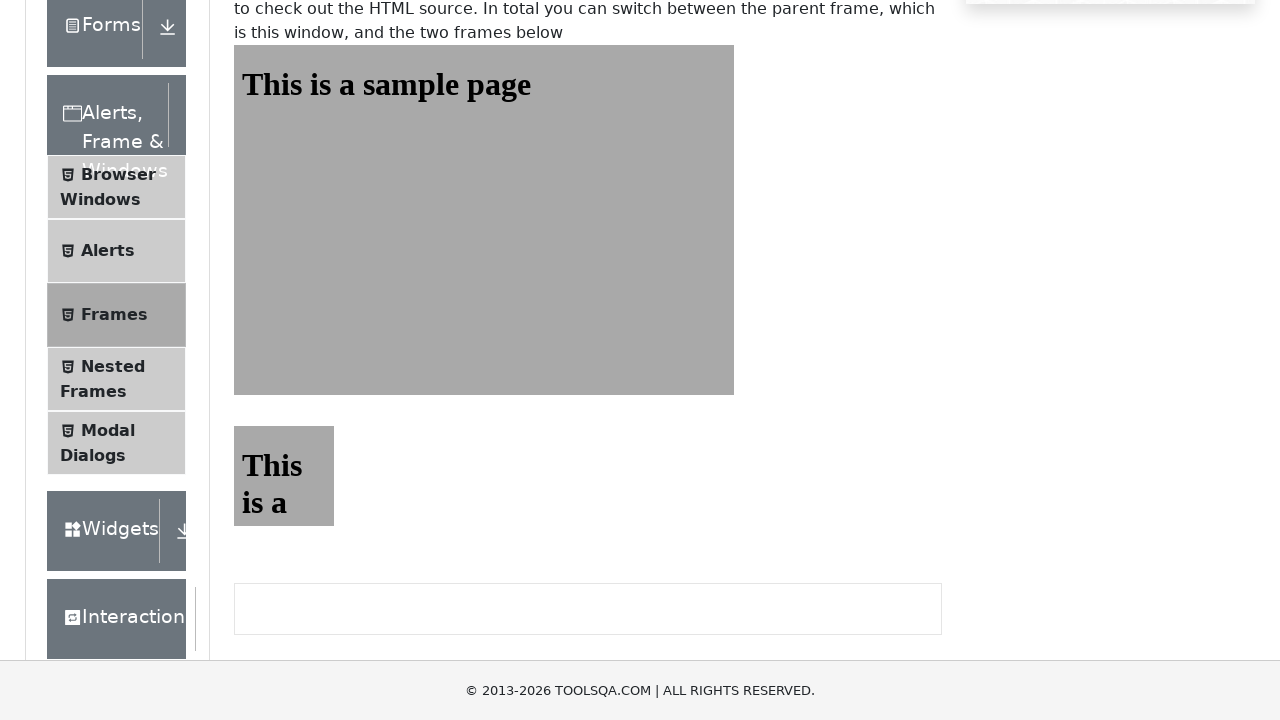

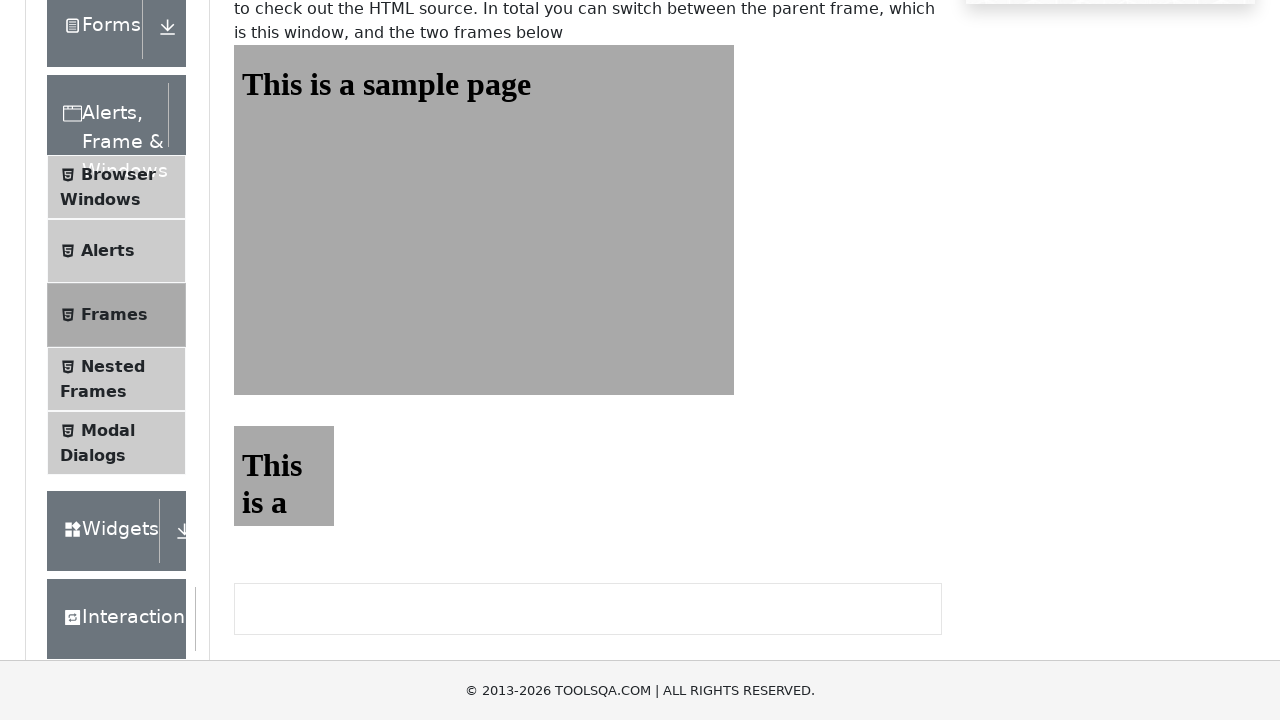